Tests keyboard key press functionality by sending space and tab keys to the page and verifying the displayed result text shows the correct key was pressed.

Starting URL: http://the-internet.herokuapp.com/key_presses

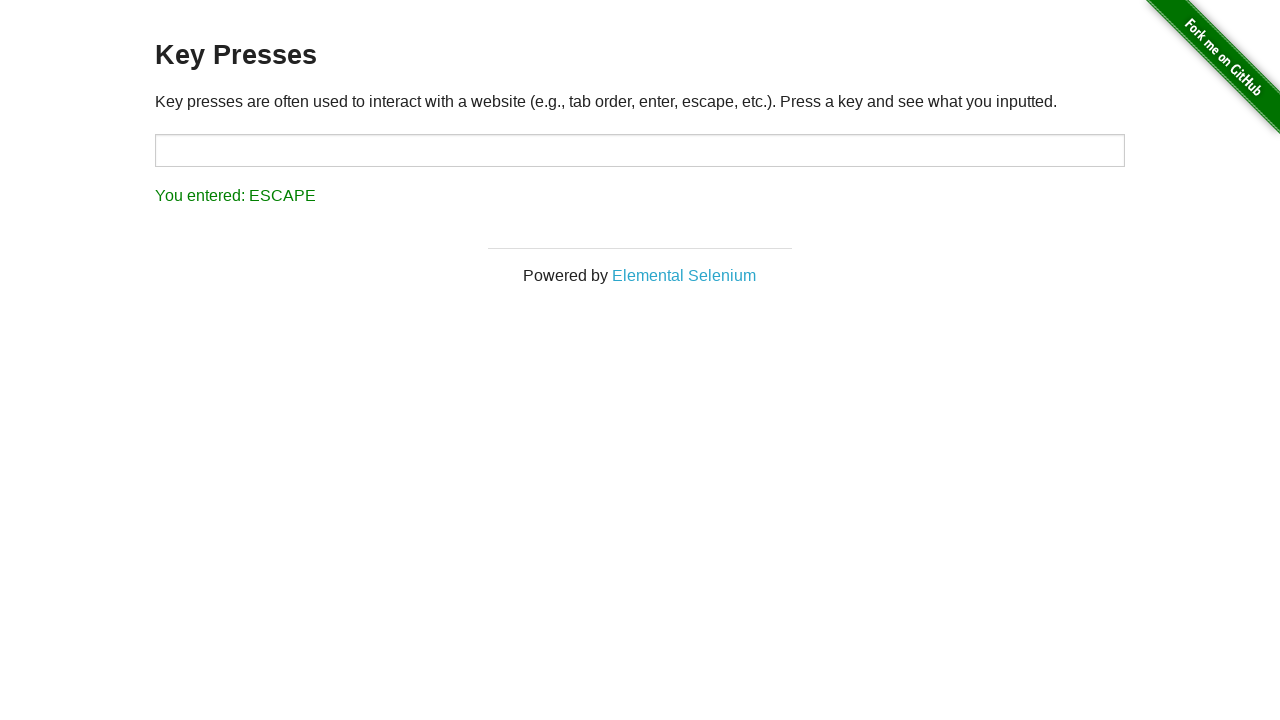

Pressed Space key on example element on .example
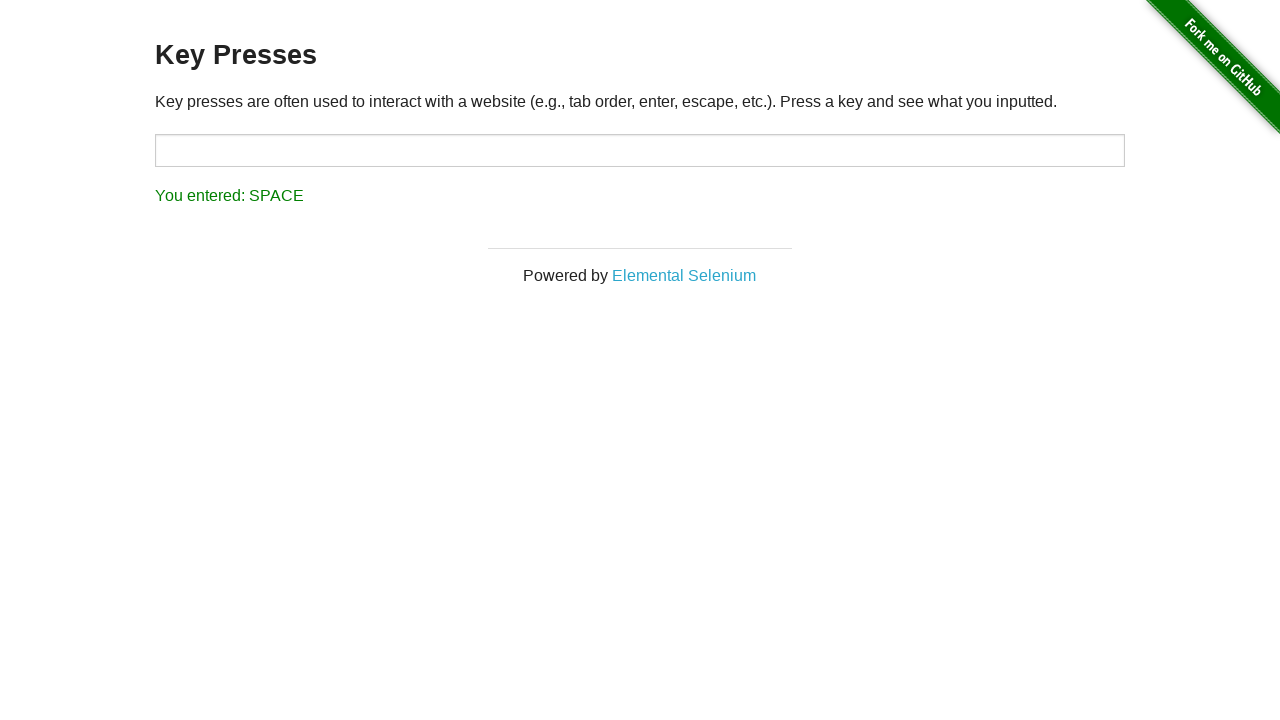

Verified result text shows SPACE was pressed
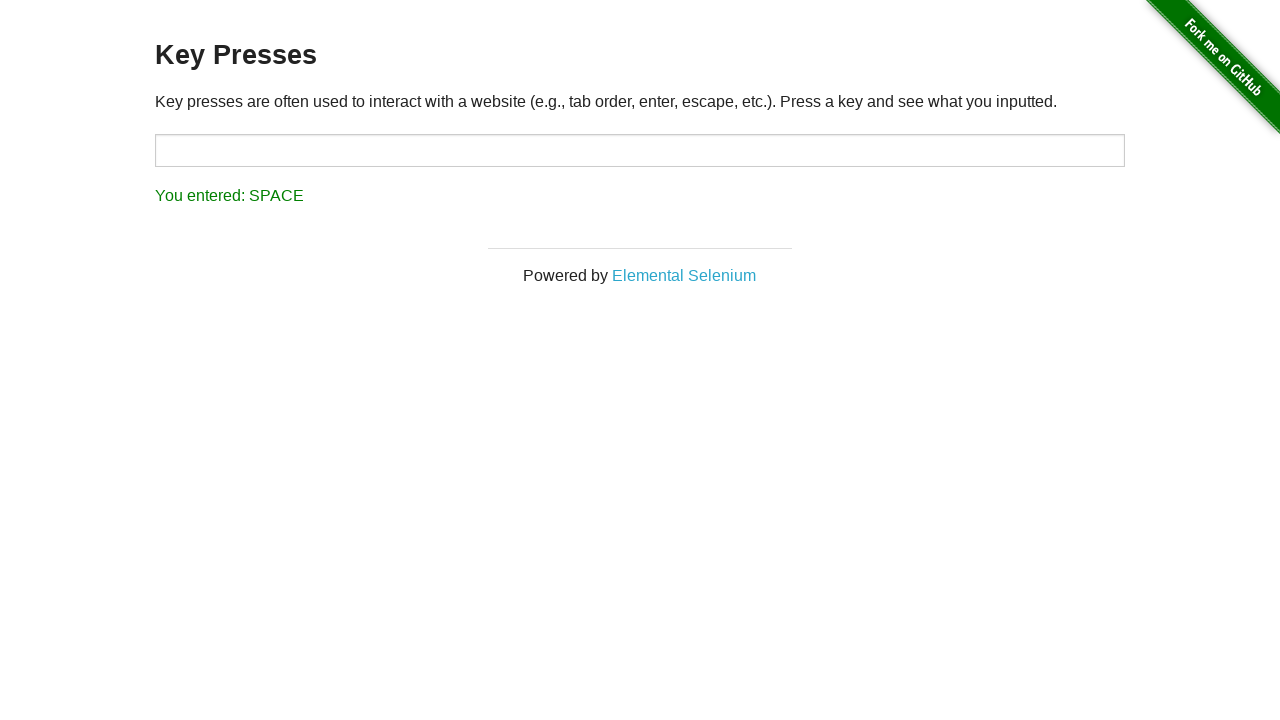

Pressed Tab key on the page
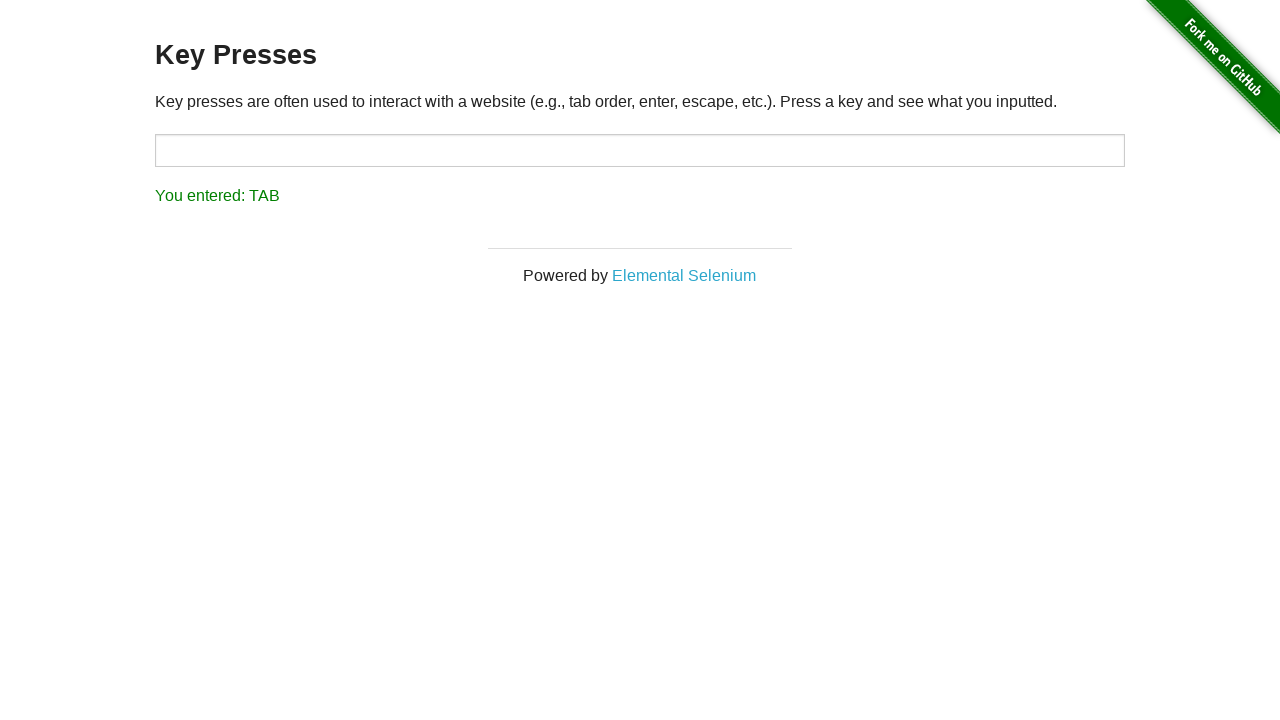

Verified result text shows TAB was pressed
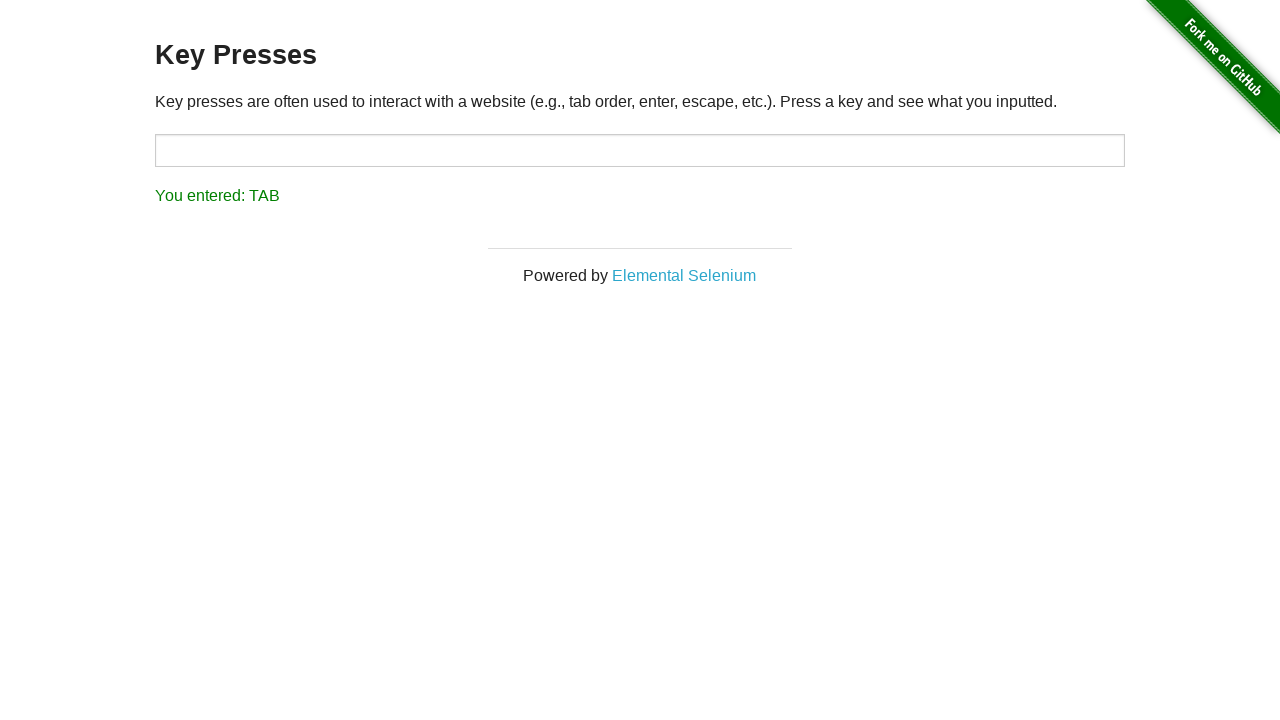

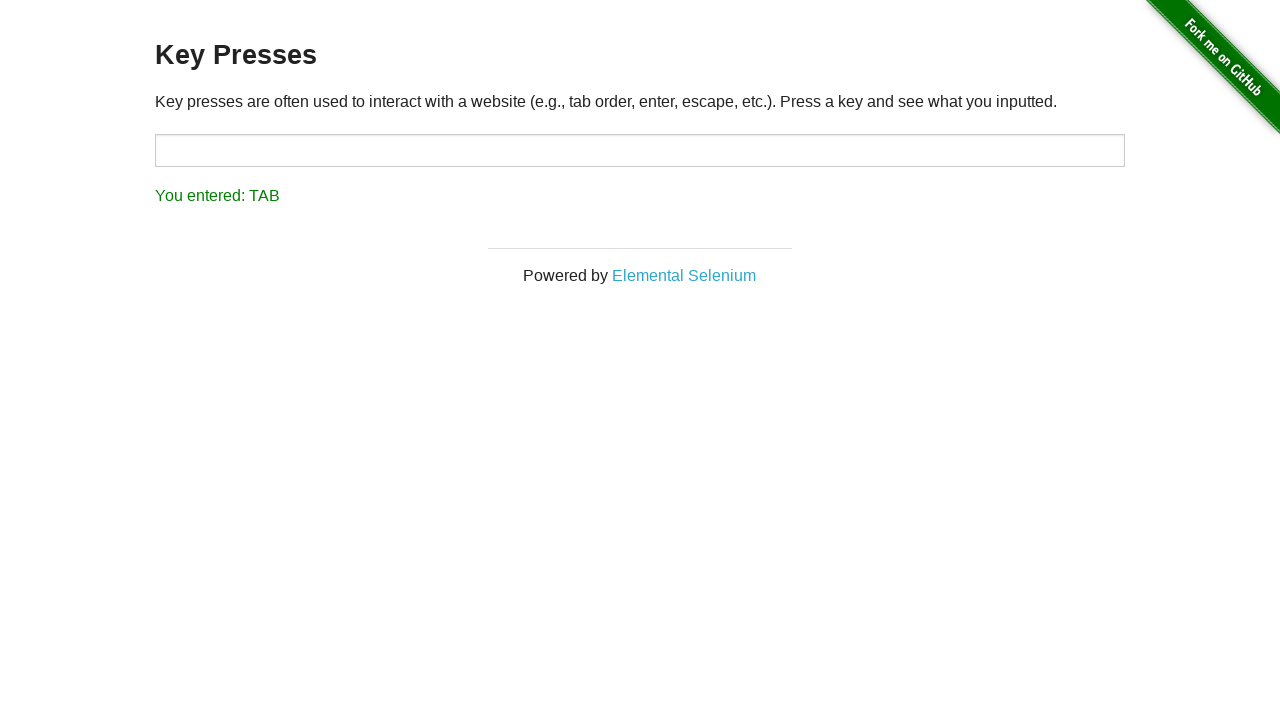